Tests calendar/date picker functionality by opening a date picker, selecting a specific month (October), year (2024), and day (30)

Starting URL: https://www.hyrtutorials.com/p/calendar-practice.html

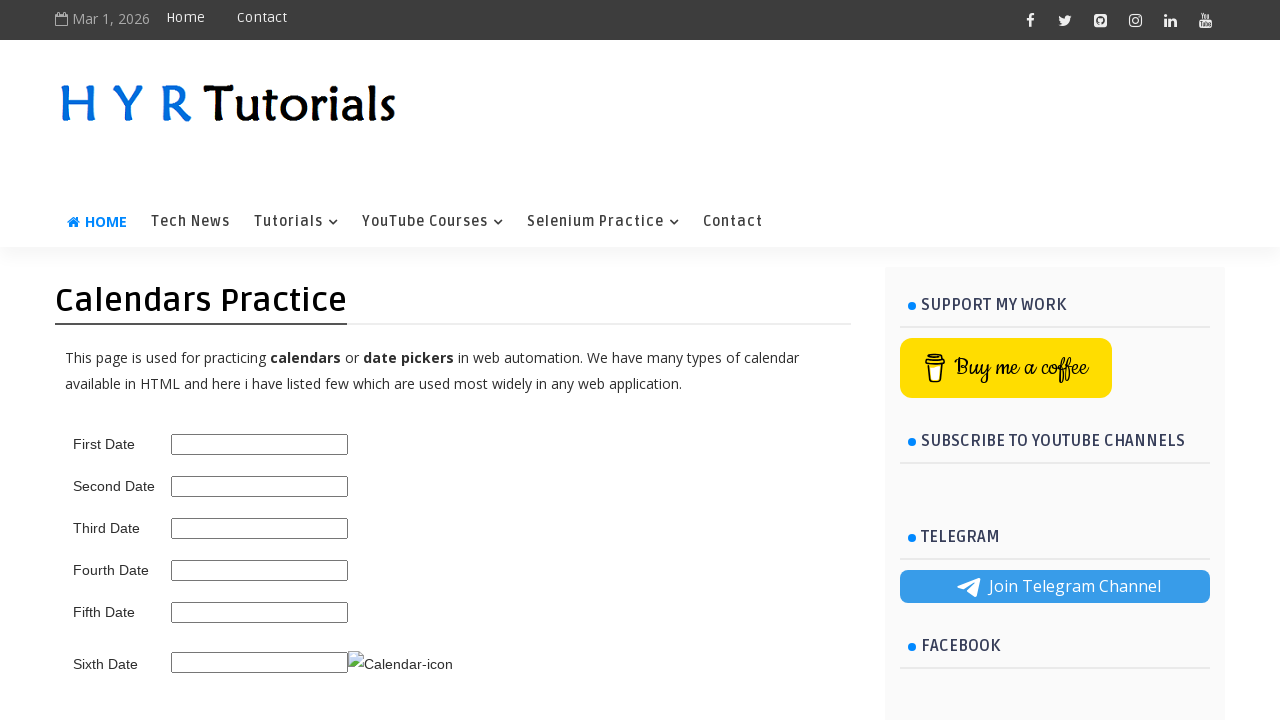

Scrolled down 250px to view the date picker
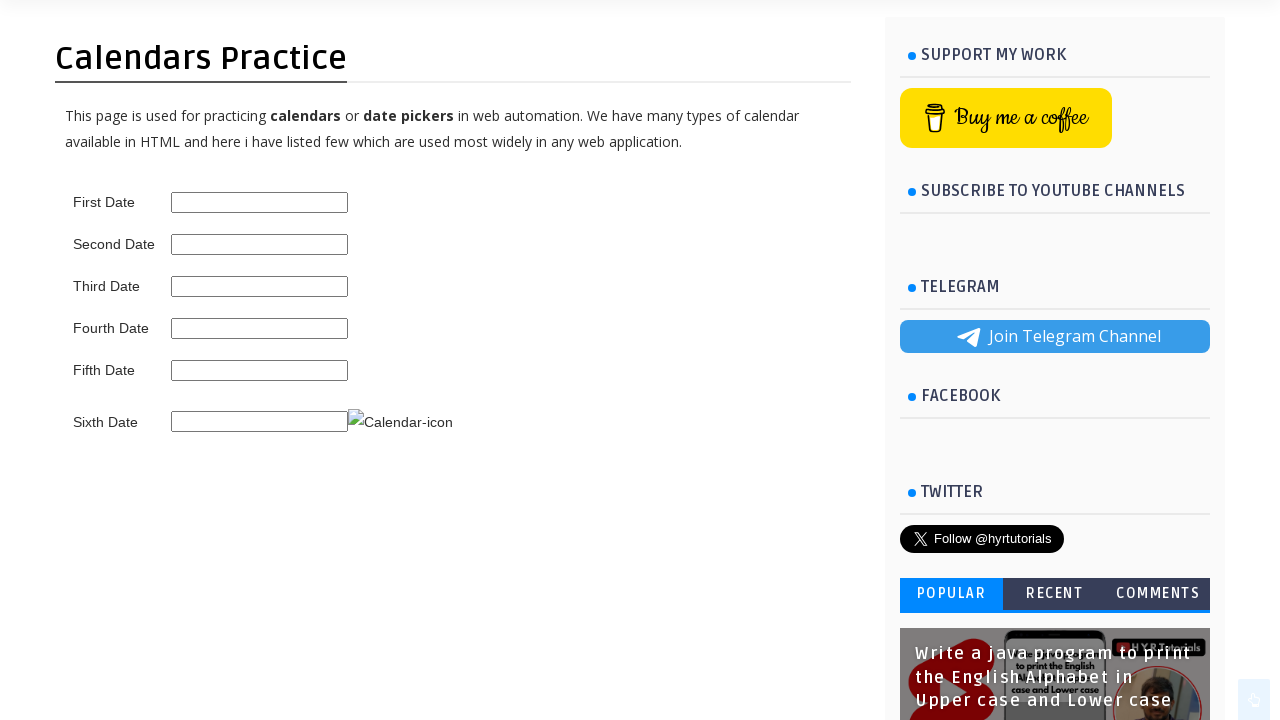

Clicked on the fourth date picker to open it at (260, 328) on #fourth_date_picker
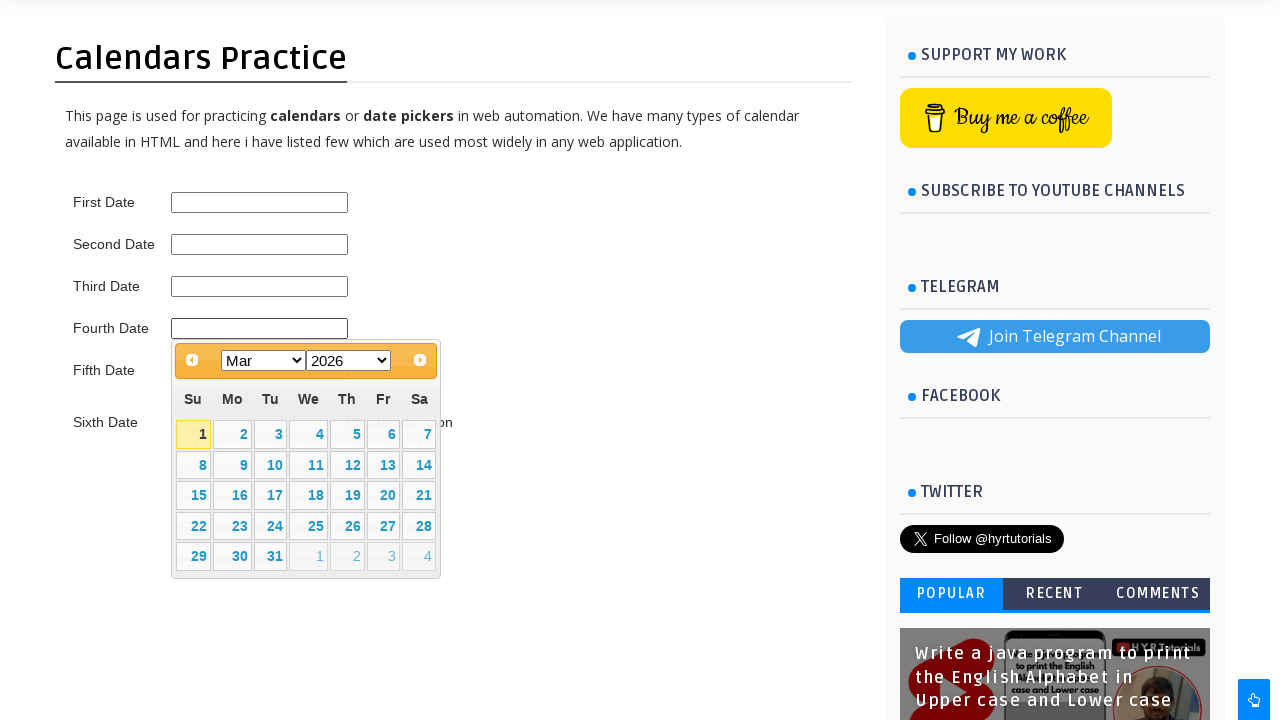

Datepicker appeared with month selector visible
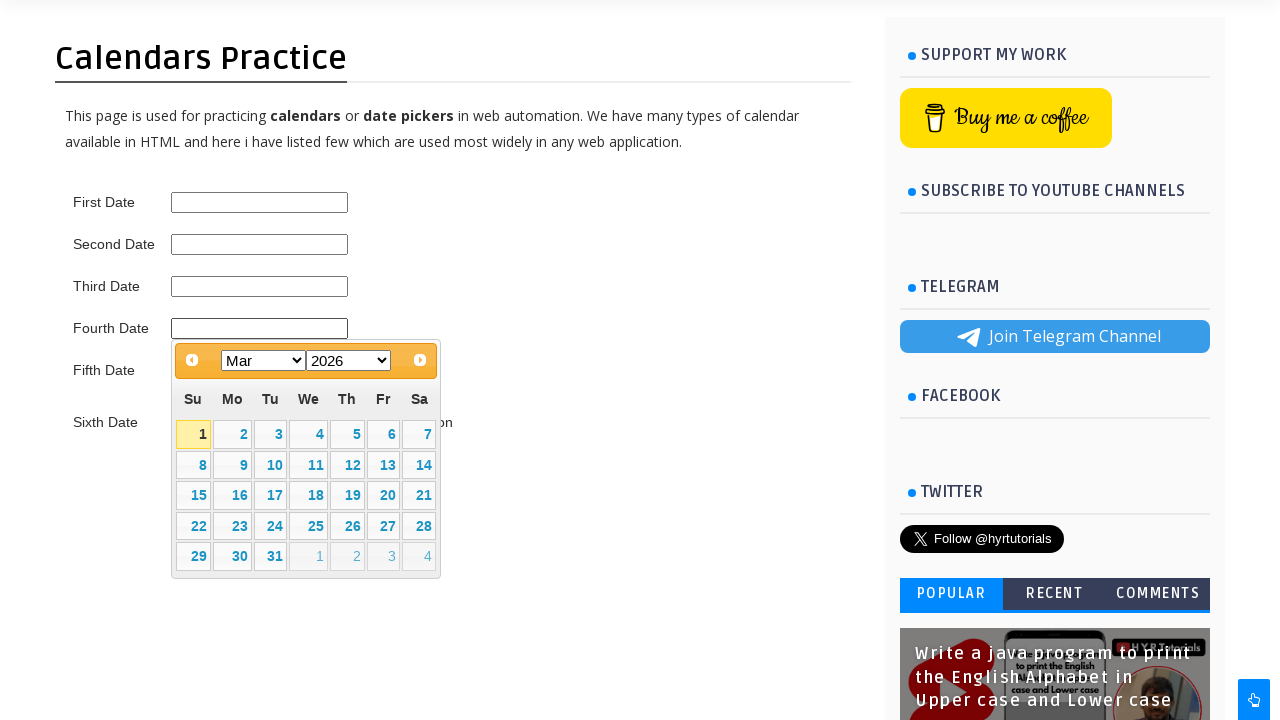

Selected October from the month dropdown on .ui-datepicker-month
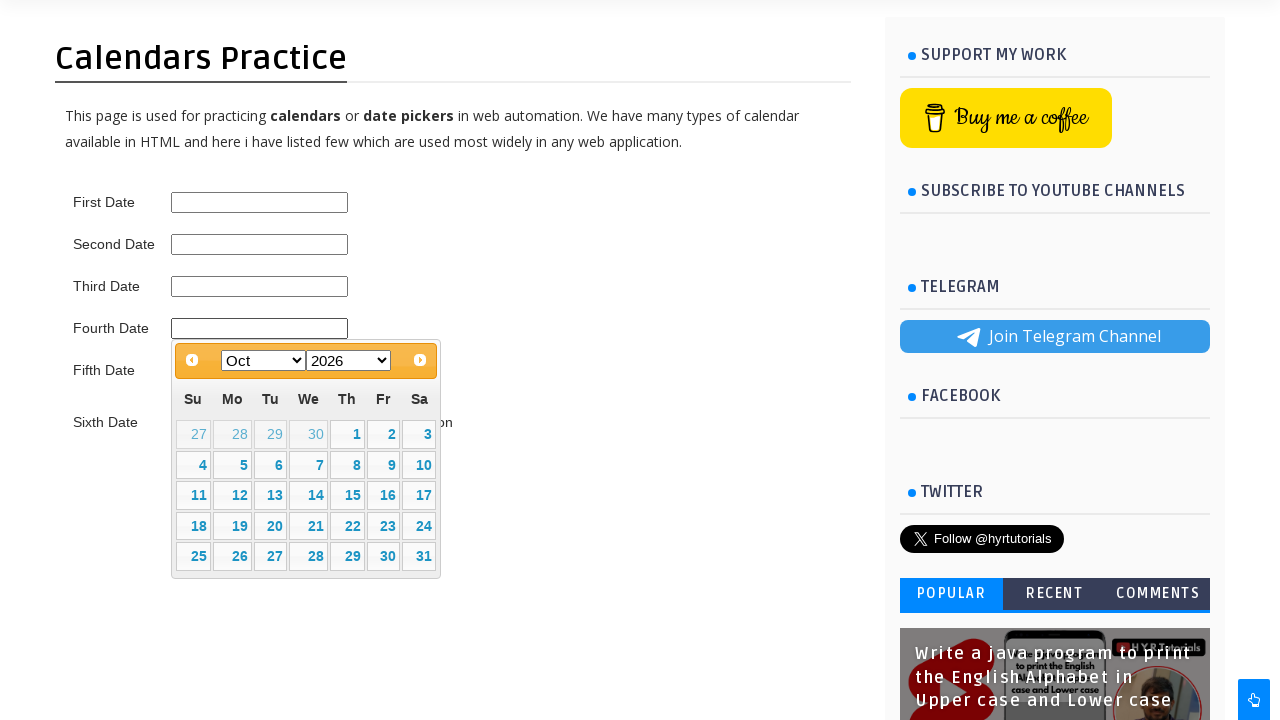

Selected 2024 from the year dropdown on .ui-datepicker-year
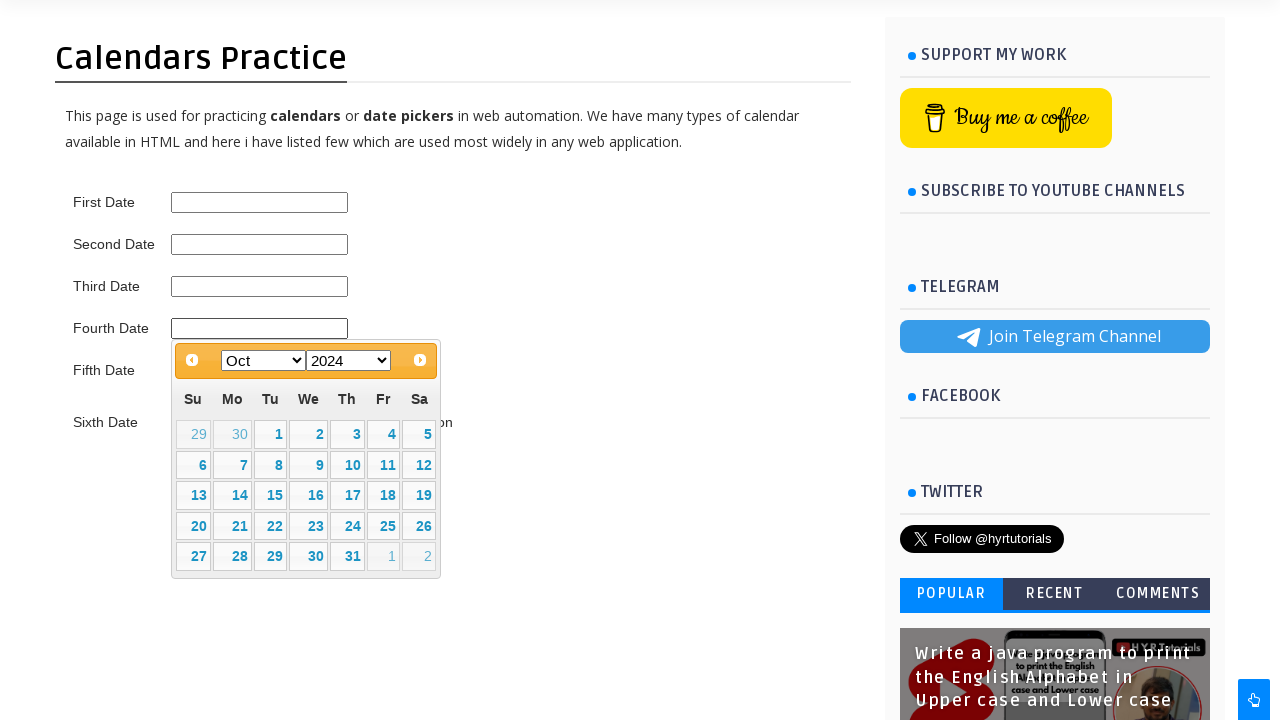

Clicked on day 30 in the calendar at (309, 557) on xpath=//table[@class='ui-datepicker-calendar']//td[not(contains(@class,'ui-datep
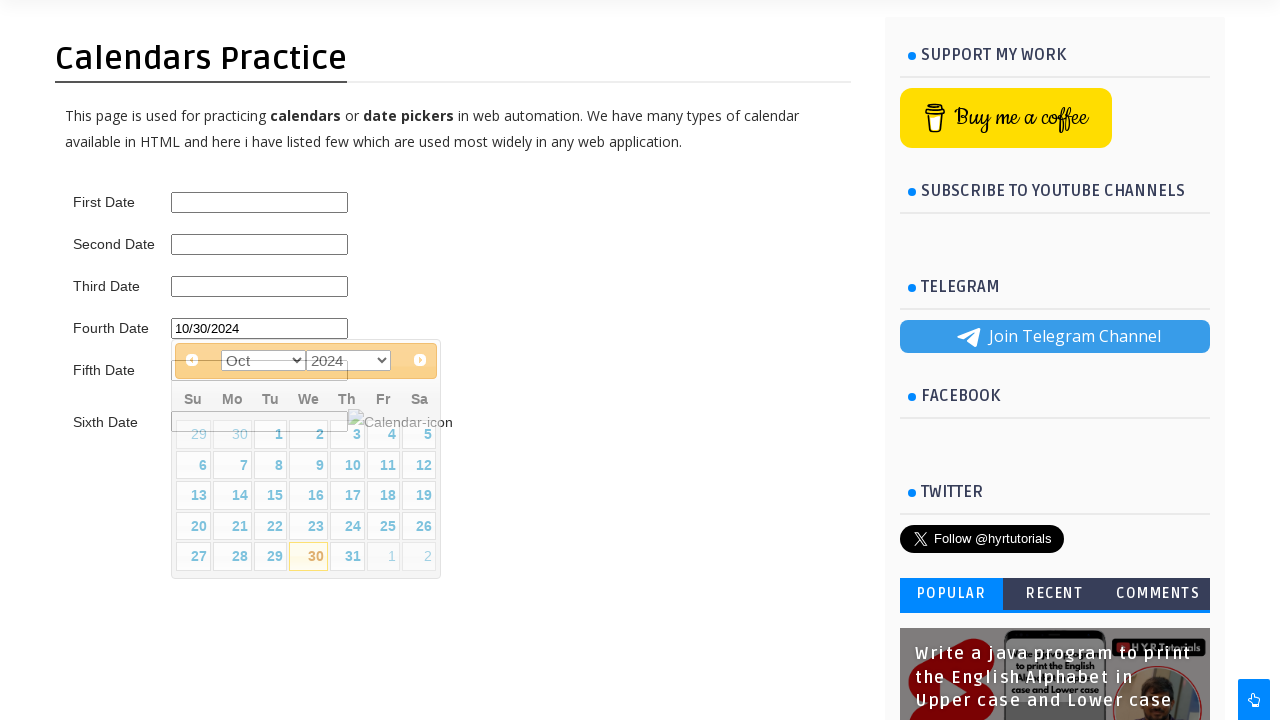

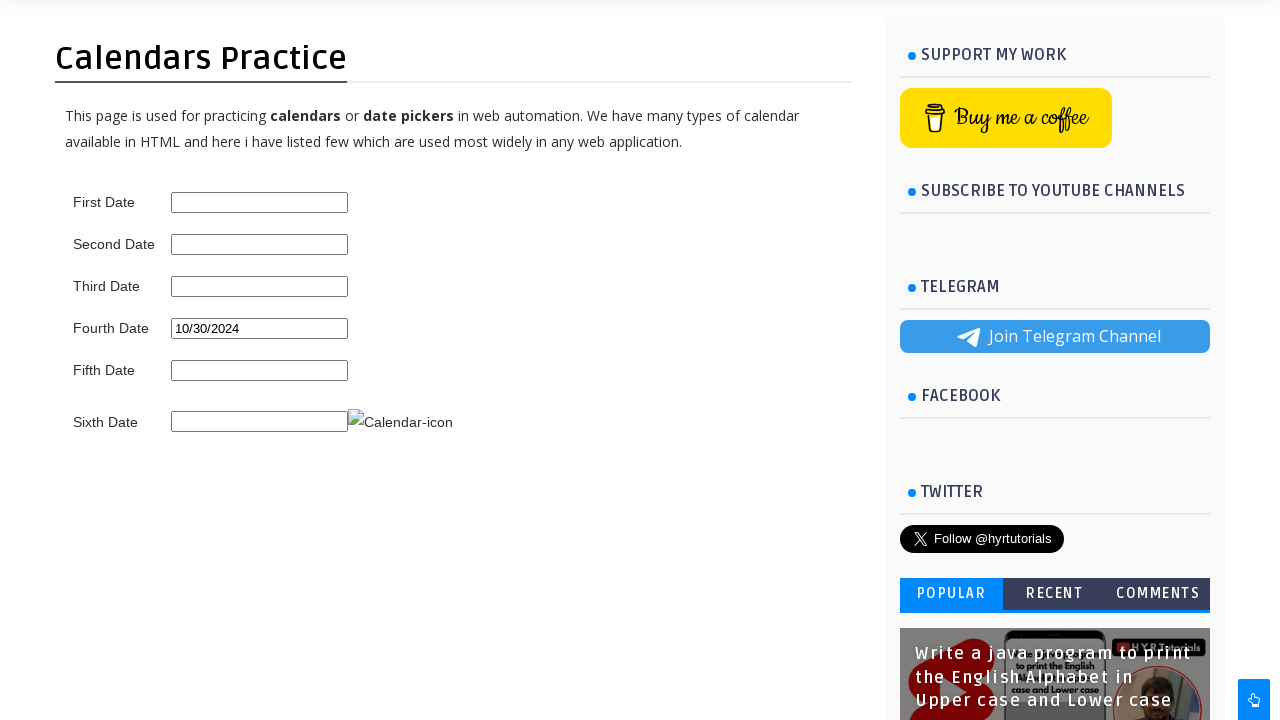